Tests iframe switching functionality by navigating to a W3Schools tryit page, switching to the result iframe to click a button, then switching back to the main content to click a menu button.

Starting URL: https://www.w3schools.com/js/tryit.asp?filename=tryjs_myfirst

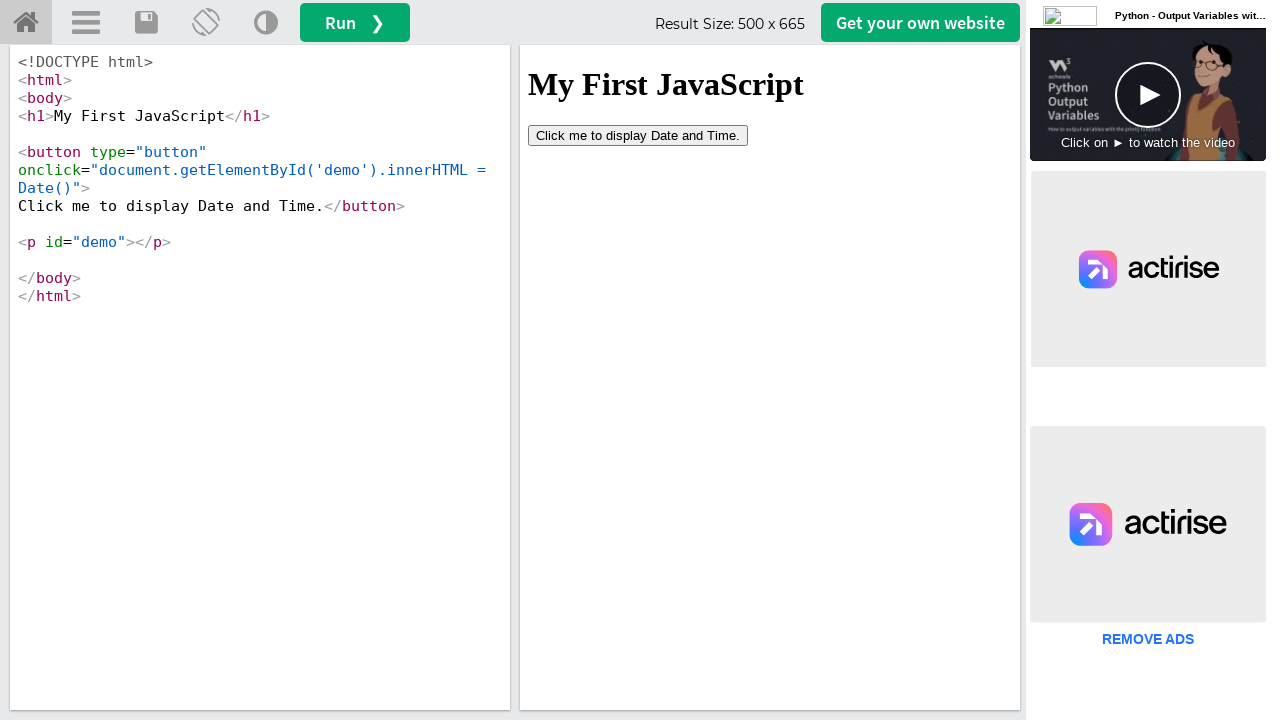

Waited for iframe #iframeResult to load
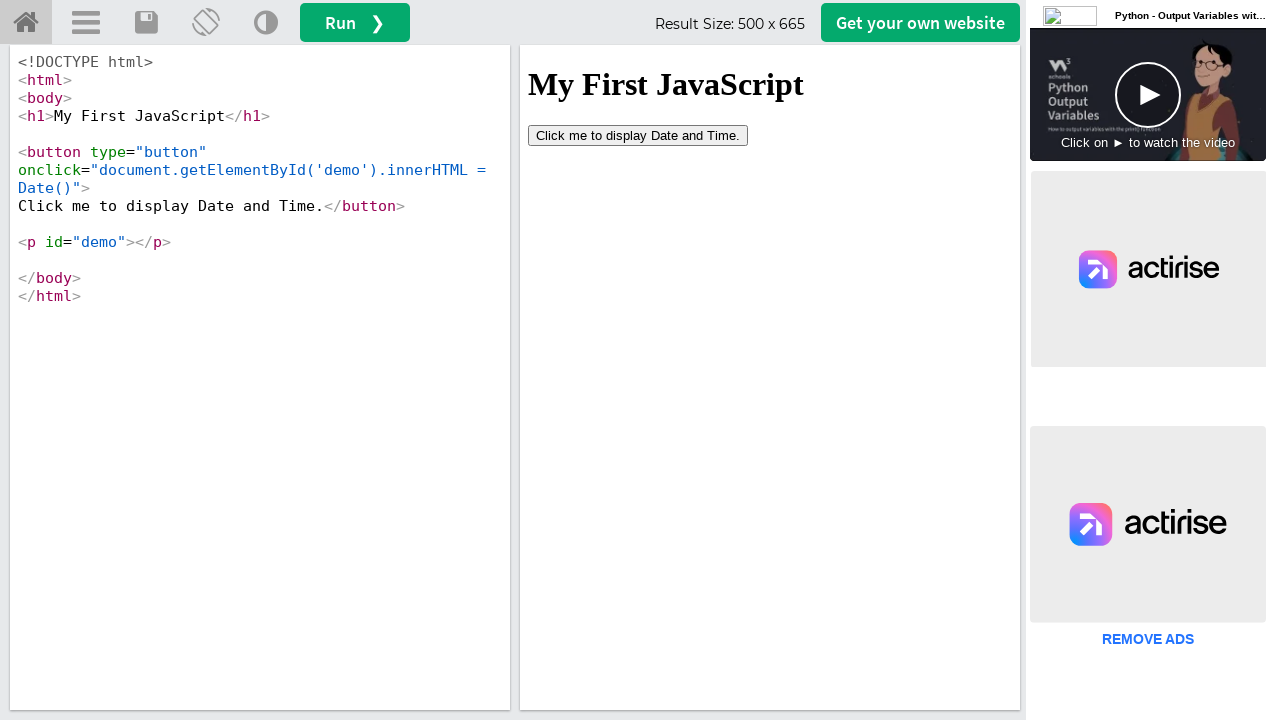

Located iframe #iframeResult for frame switching
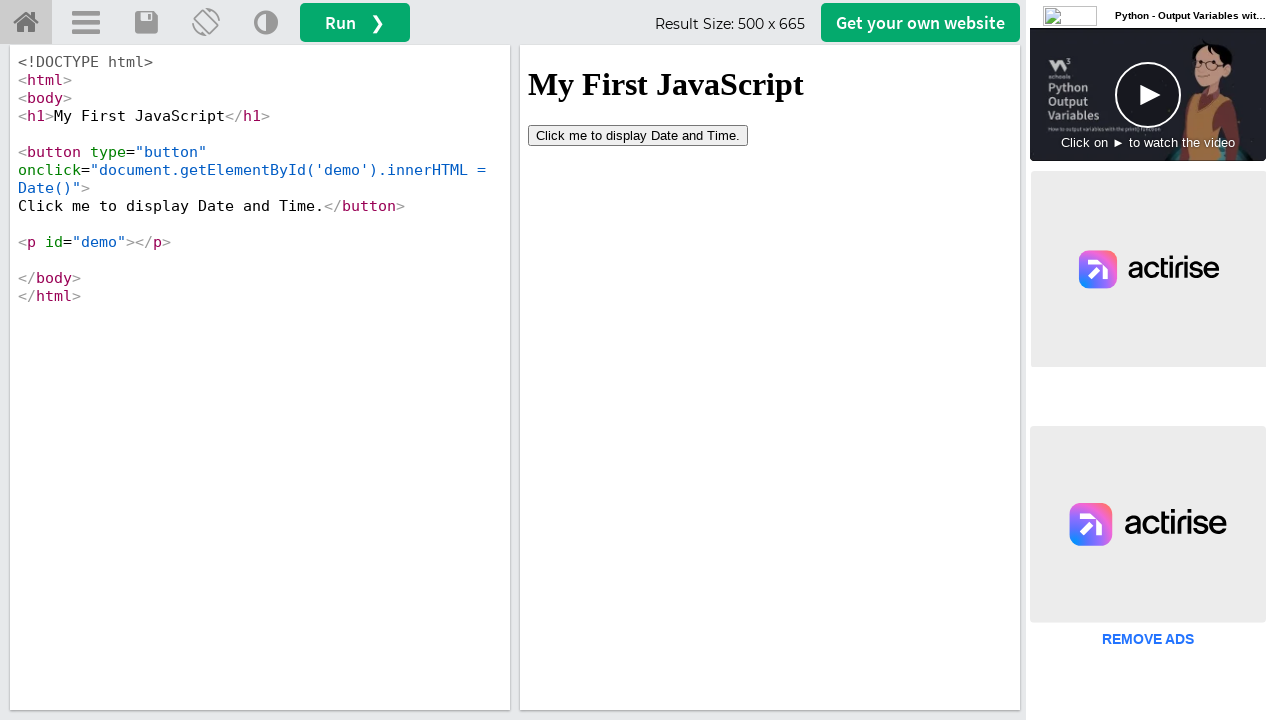

Clicked 'Click me to display' button inside iframe at (638, 135) on #iframeResult >> internal:control=enter-frame >> xpath=//button[contains(text(),
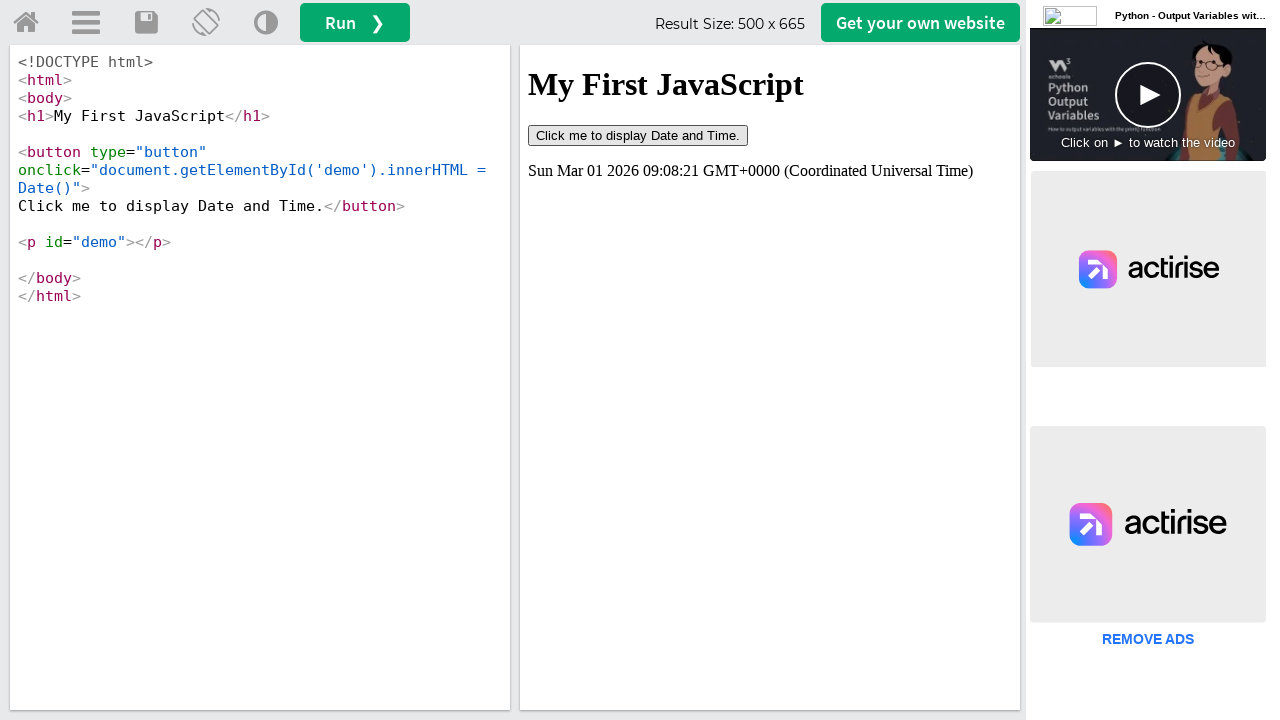

Clicked menu button on main page after switching back from iframe at (86, 23) on //a[@onclick="openMenu()"]
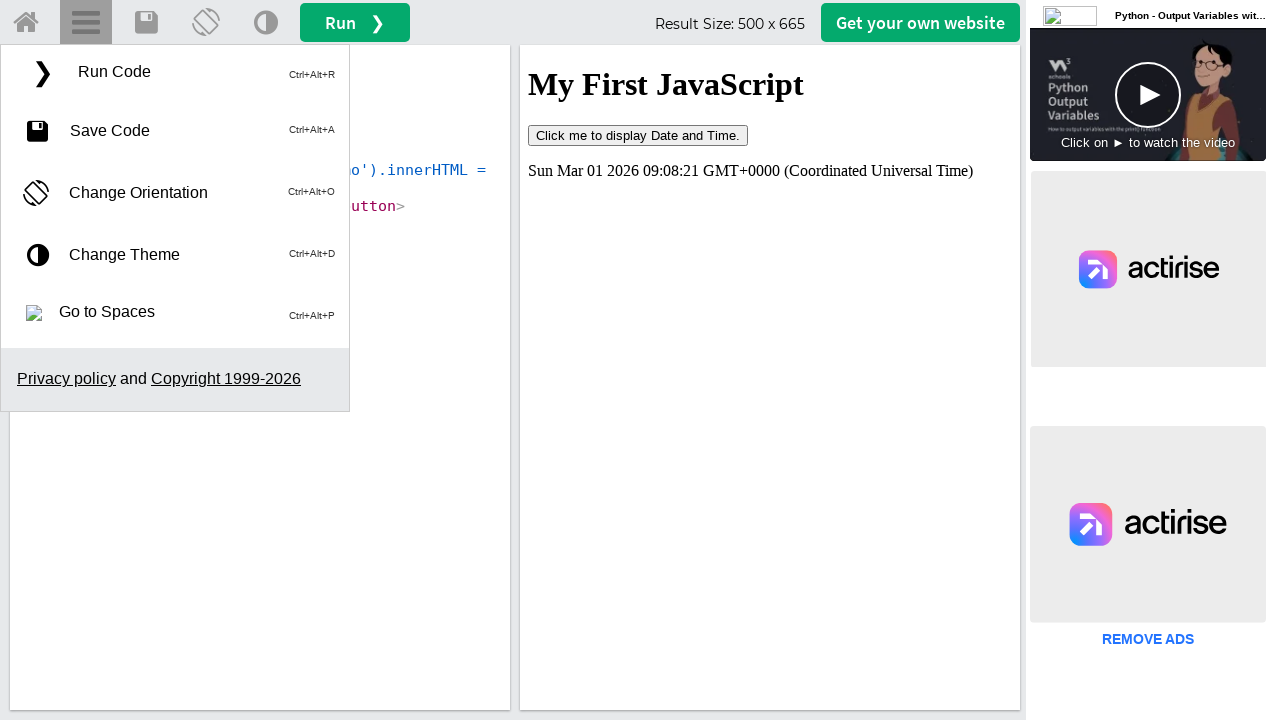

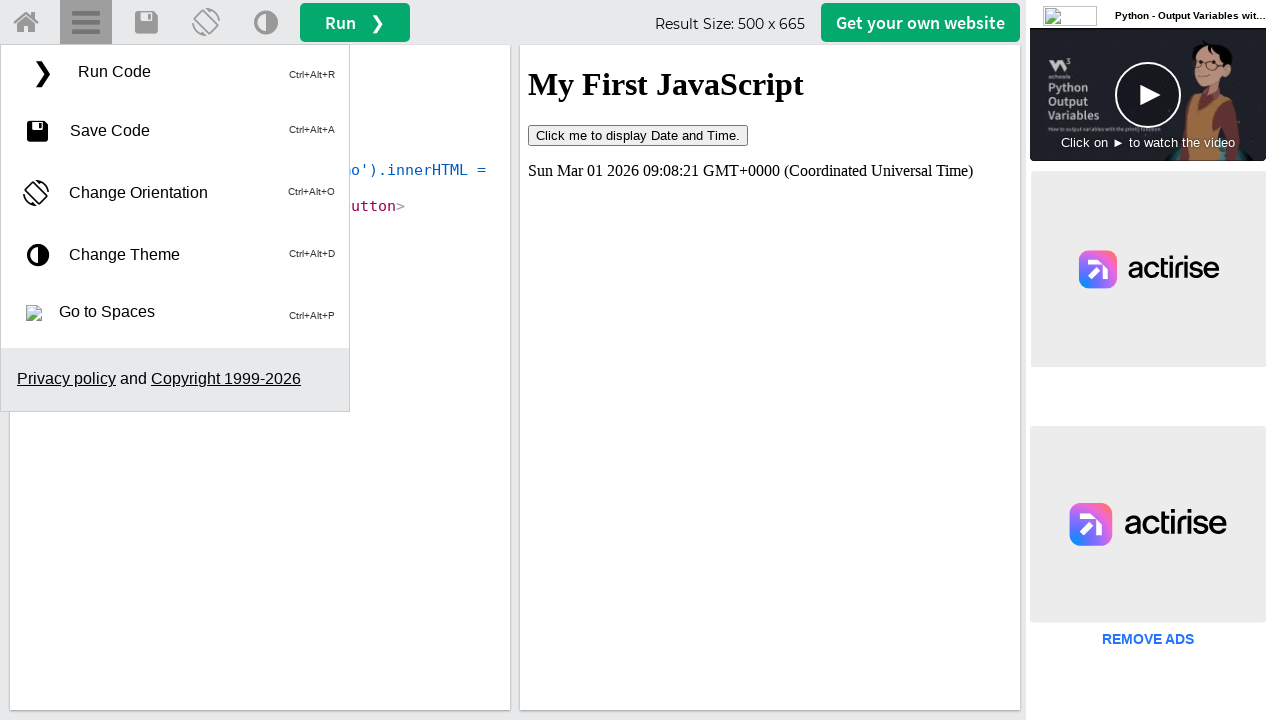